Navigates to a YouTube user channel page and clicks on a video thumbnail to play a video

Starting URL: https://www.youtube.com/user/thandadj

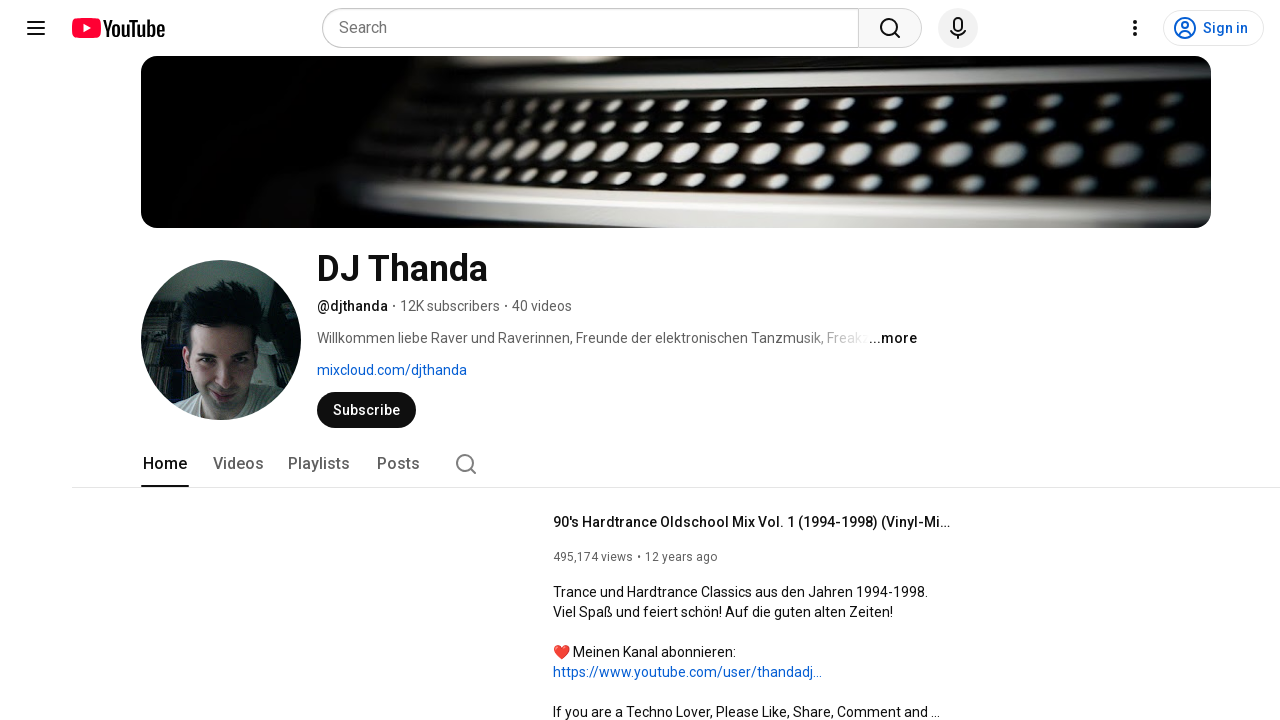

Navigated to YouTube user channel page (https://www.youtube.com/user/thandadj)
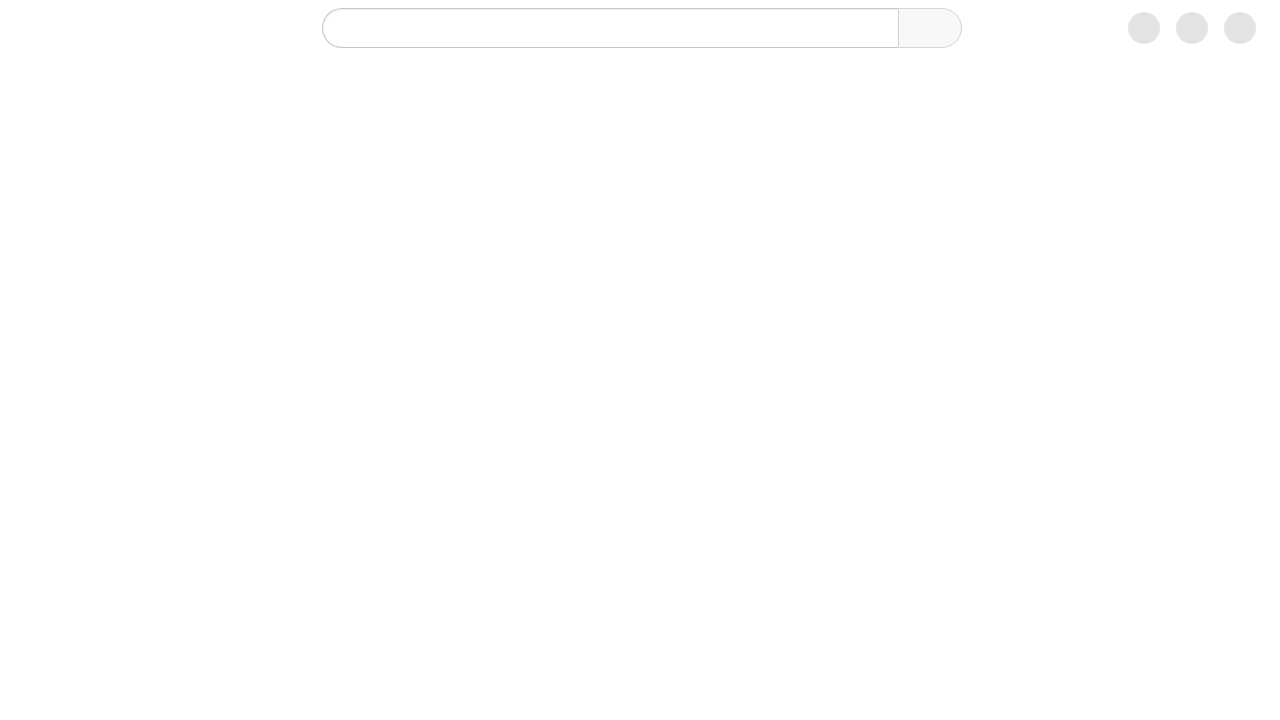

Video thumbnails loaded on the channel page
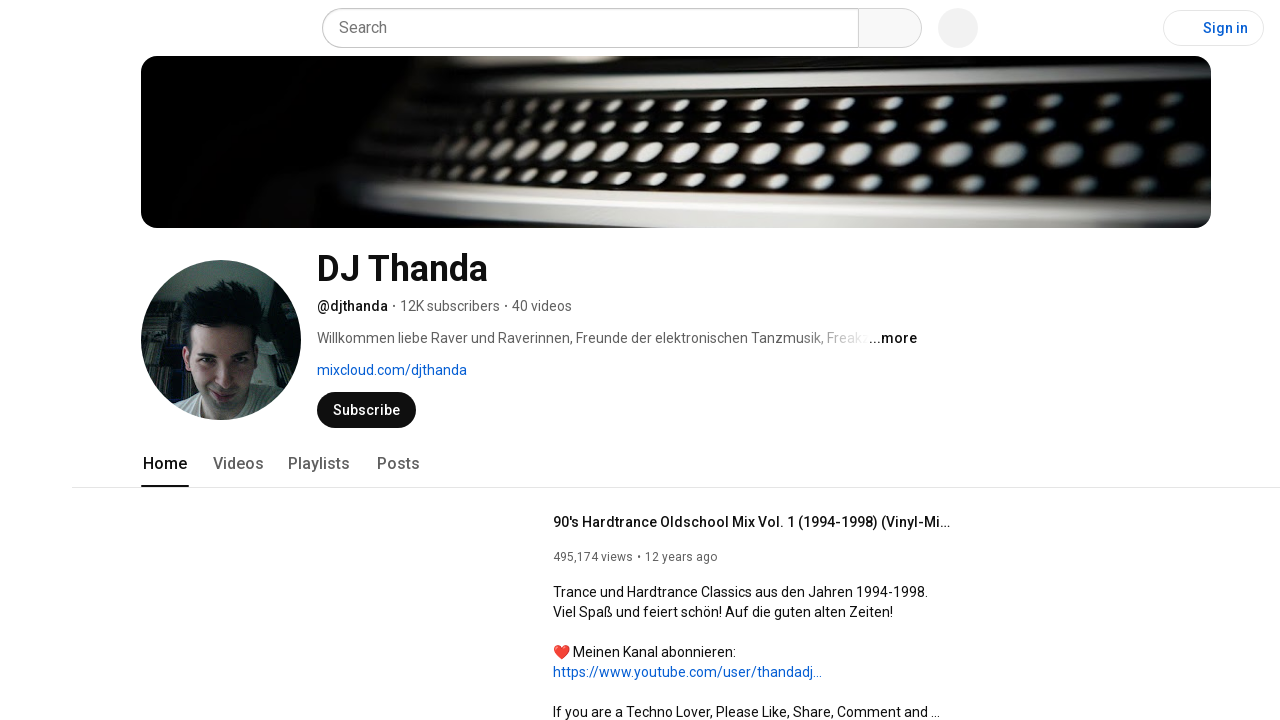

Clicked on the first video thumbnail to play the video at (210, 360) on xpath=//*[@id="thumbnail"]
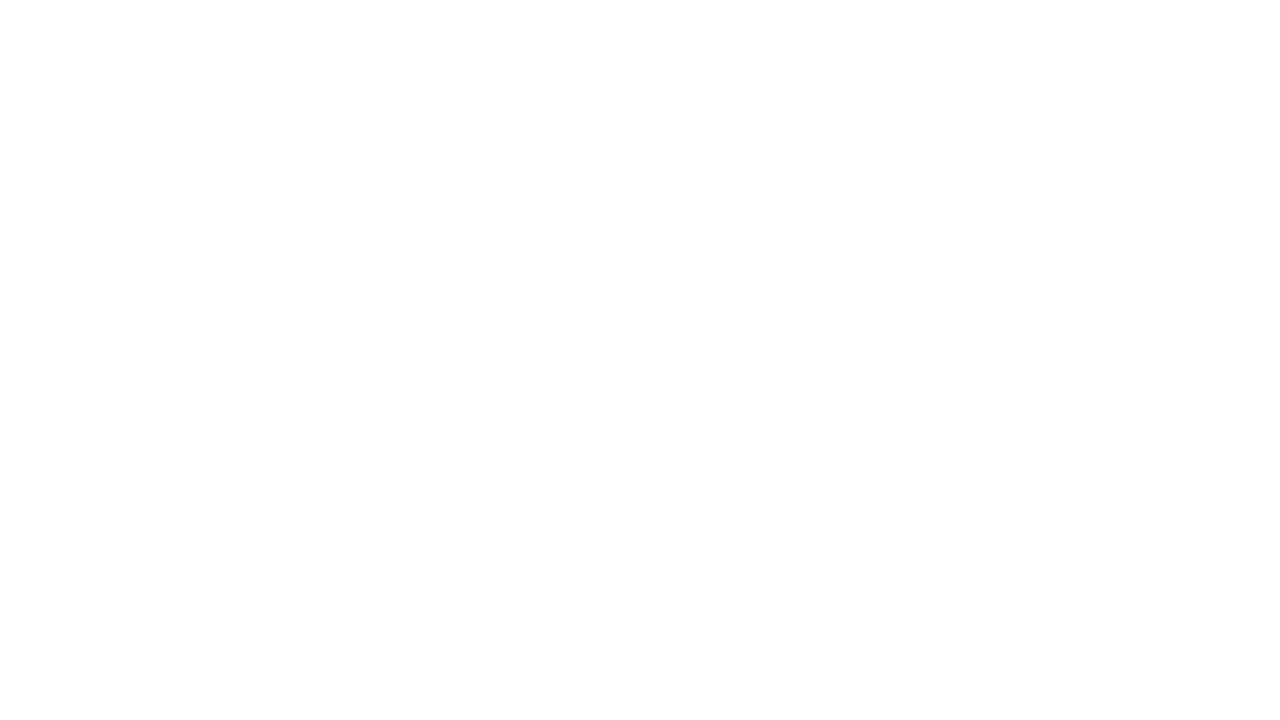

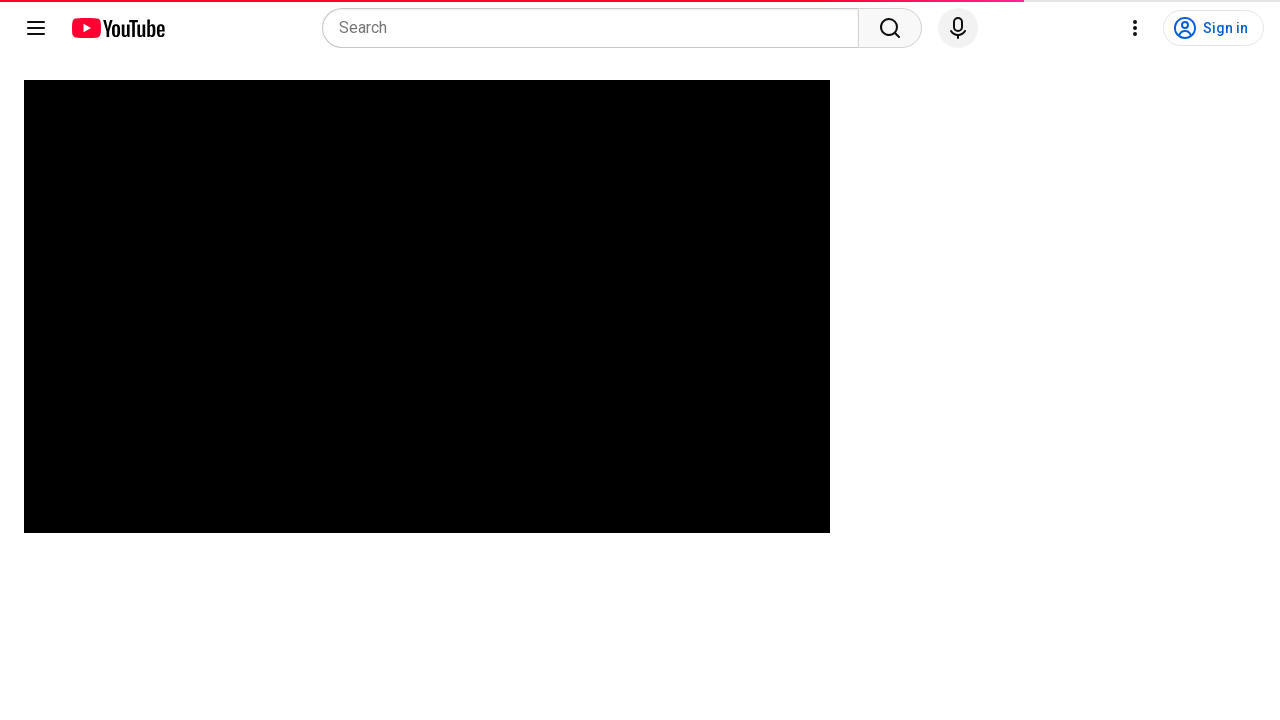